Tests navigation to Browse Languages section and verifies the table header contains expected columns

Starting URL: http://www.99-bottles-of-beer.net/

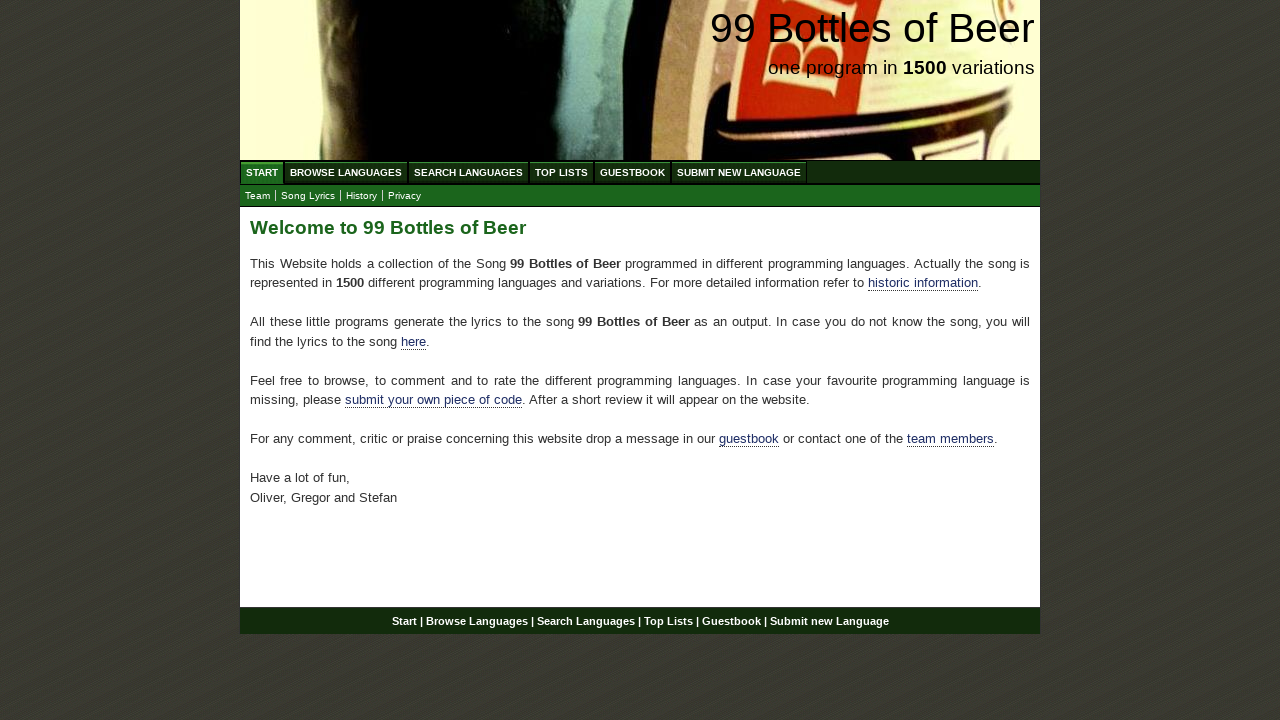

Clicked Browse Languages menu item at (346, 172) on xpath=//ul[@id='menu']/li/a[@href='/abc.html']
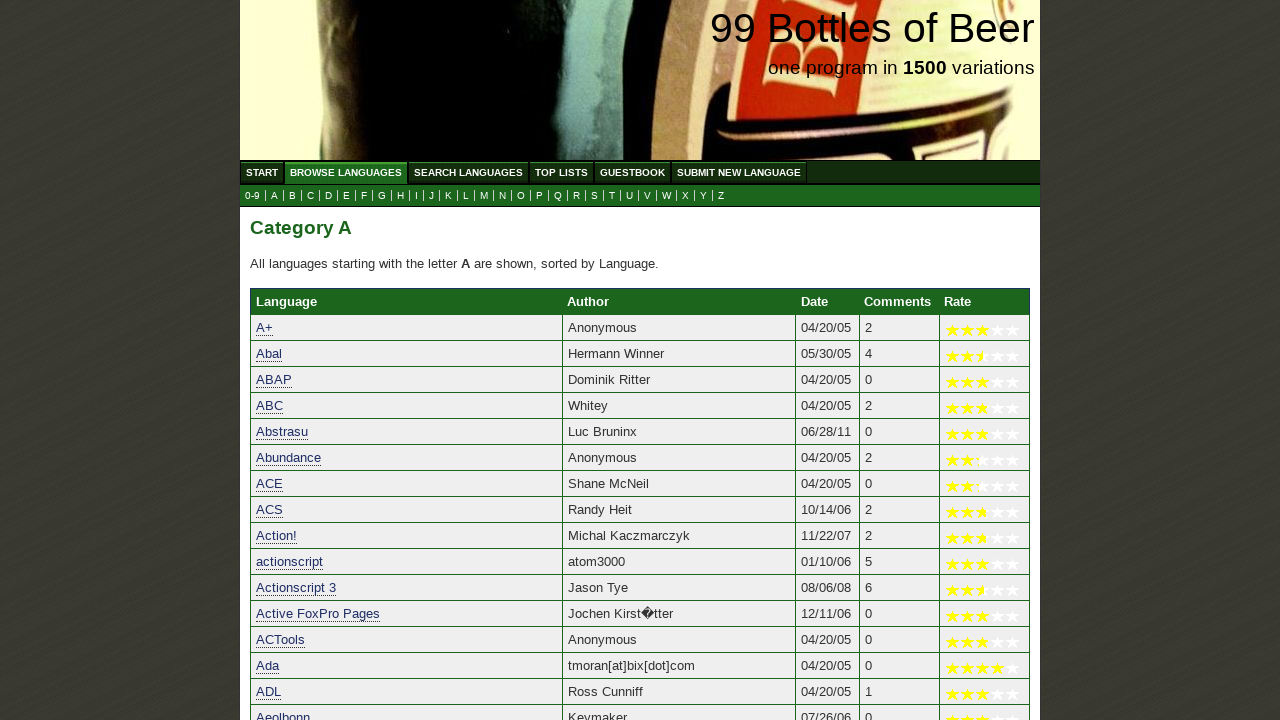

Table header row loaded in Browse Languages section
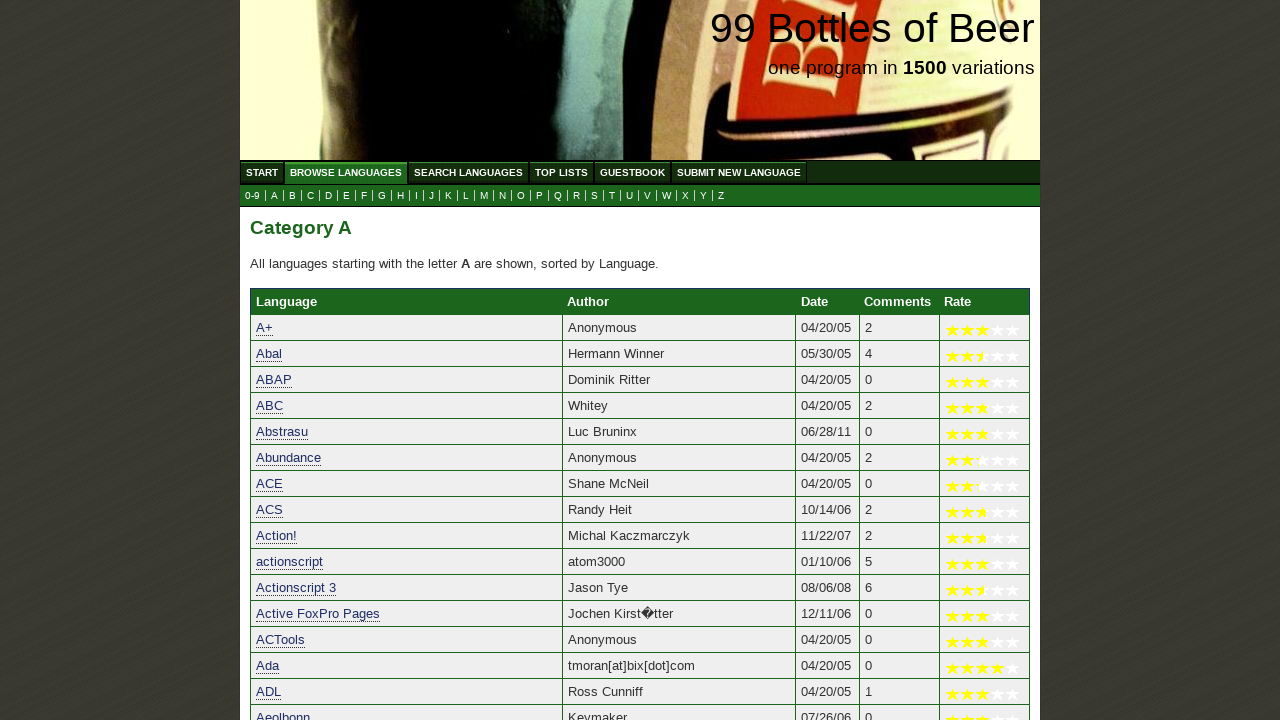

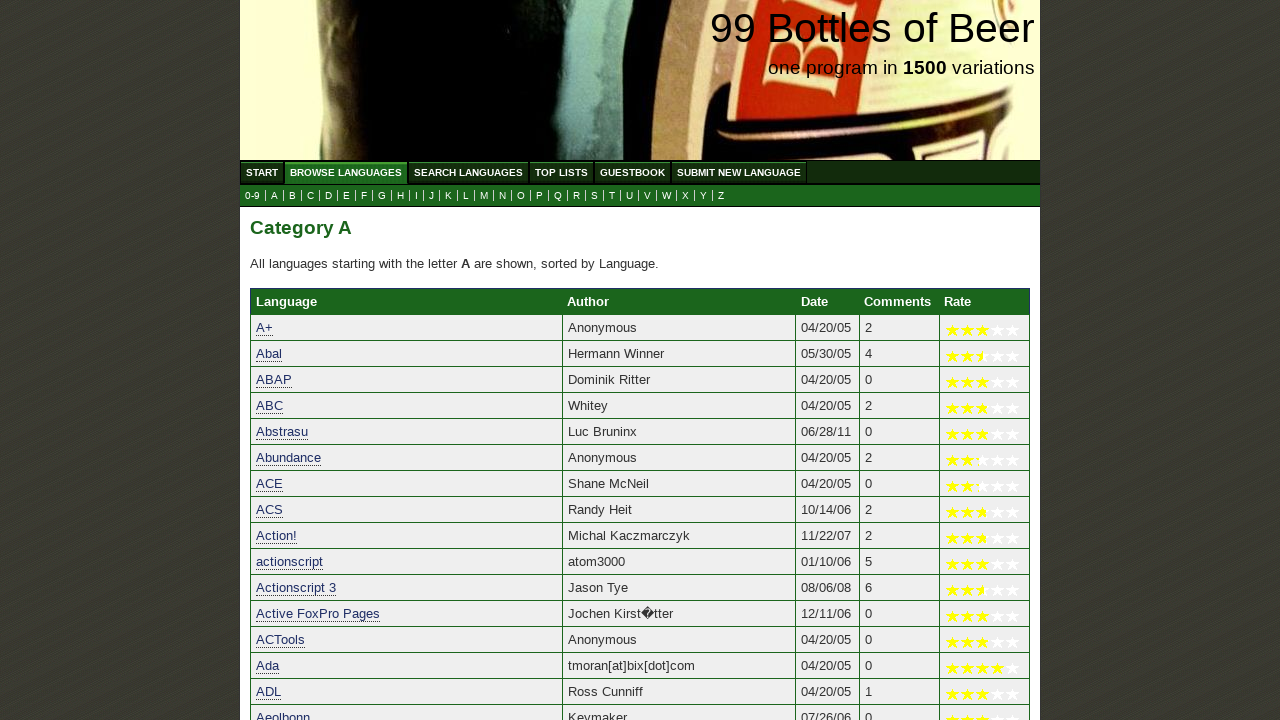